Tests the calendar date picker functionality on Delta.com by opening the departure calendar, navigating to January, and selecting the 20th day.

Starting URL: https://www.delta.com/

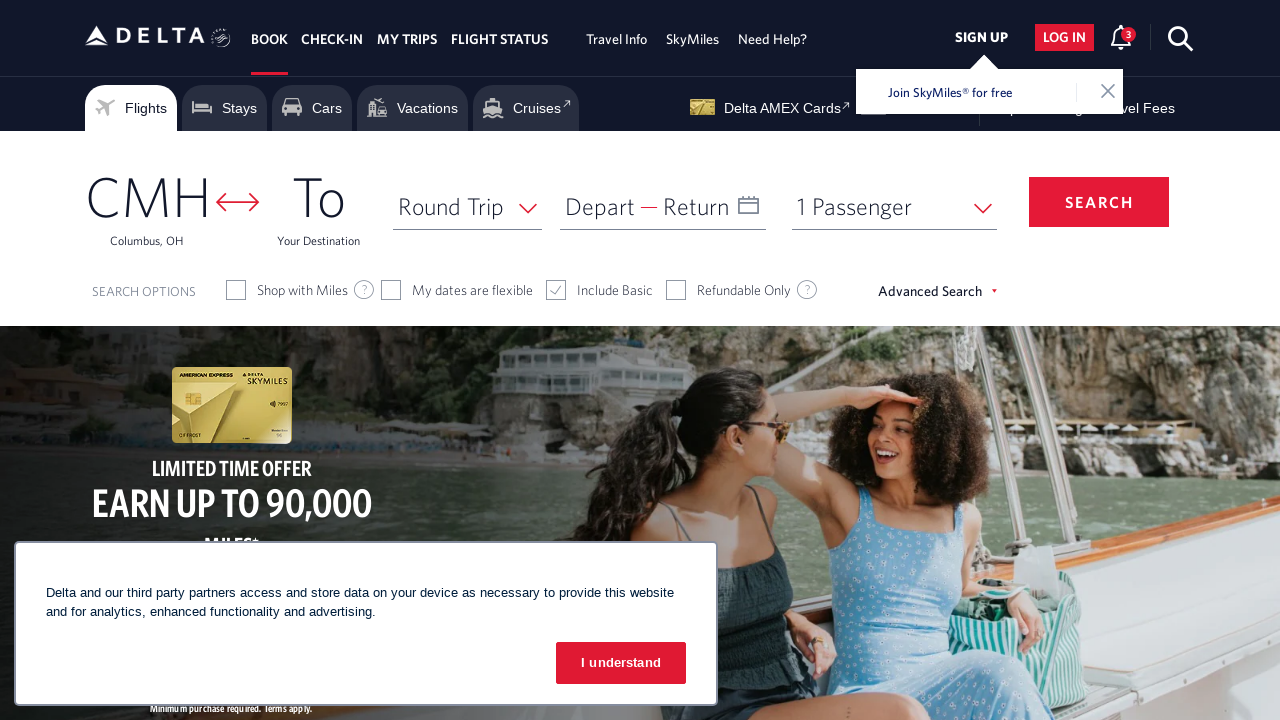

Clicked on departure date field to open calendar at (600, 206) on xpath=//span[text()='Depart']
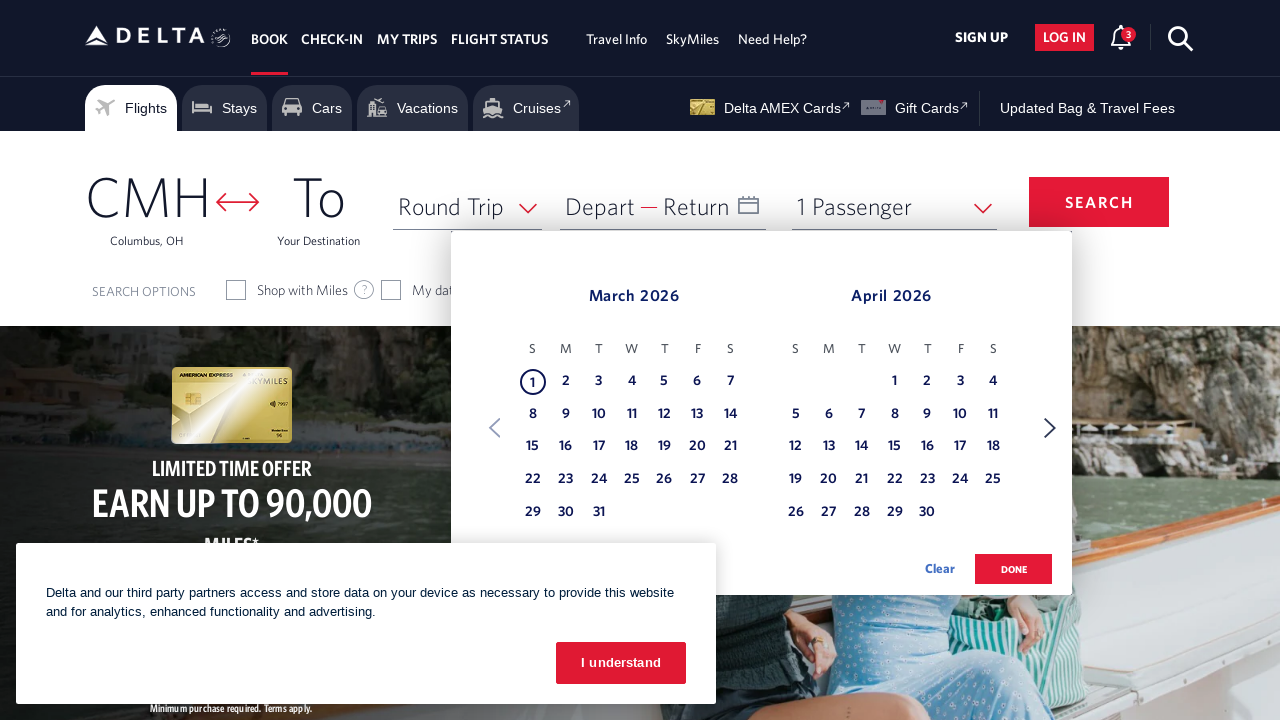

Calendar date picker opened and loaded
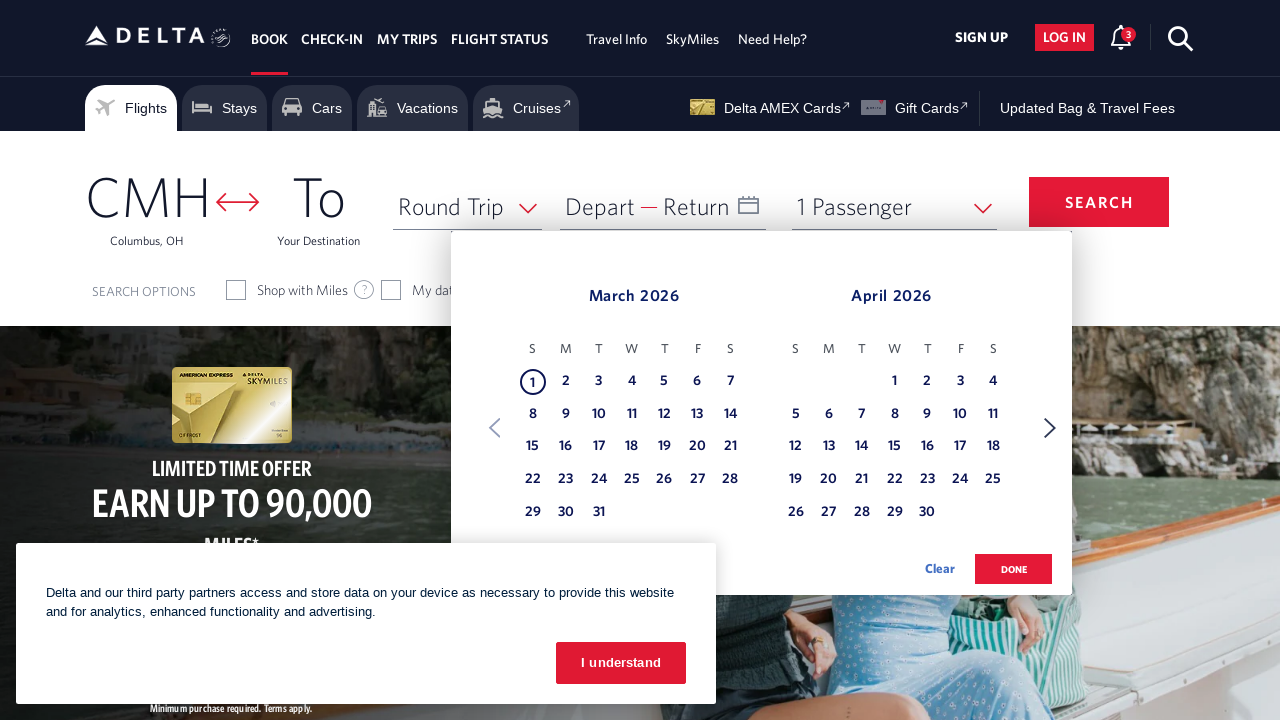

Found March in the calendar
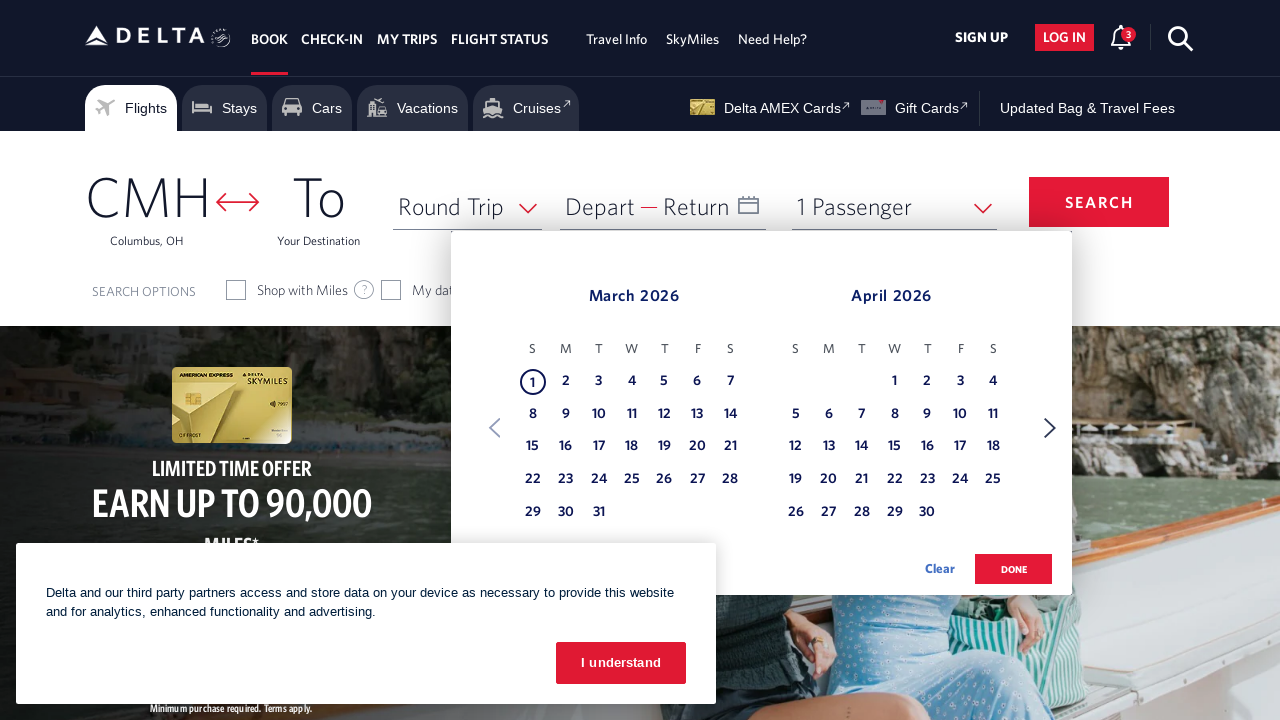

Clicked on day 20 in March at (697, 447) on xpath=//table[@class='dl-datepicker-calendar']/tbody/tr/td >> nth=26
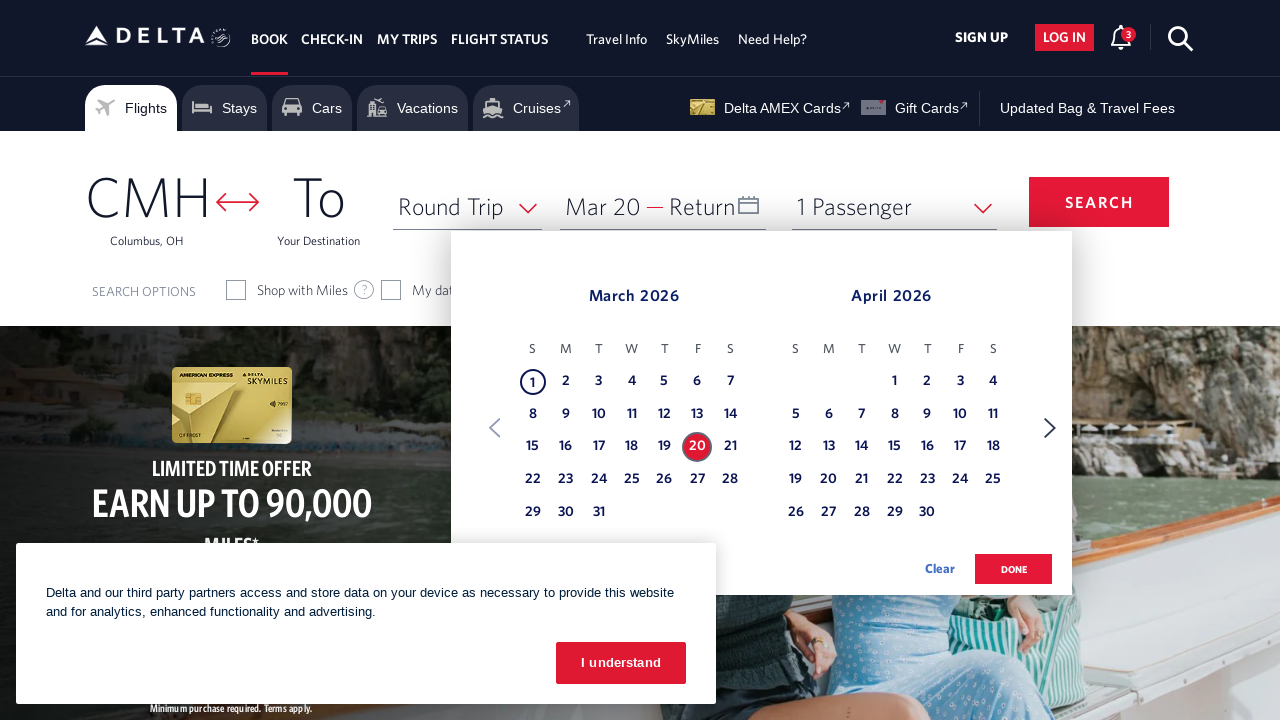

Waited for date selection to register
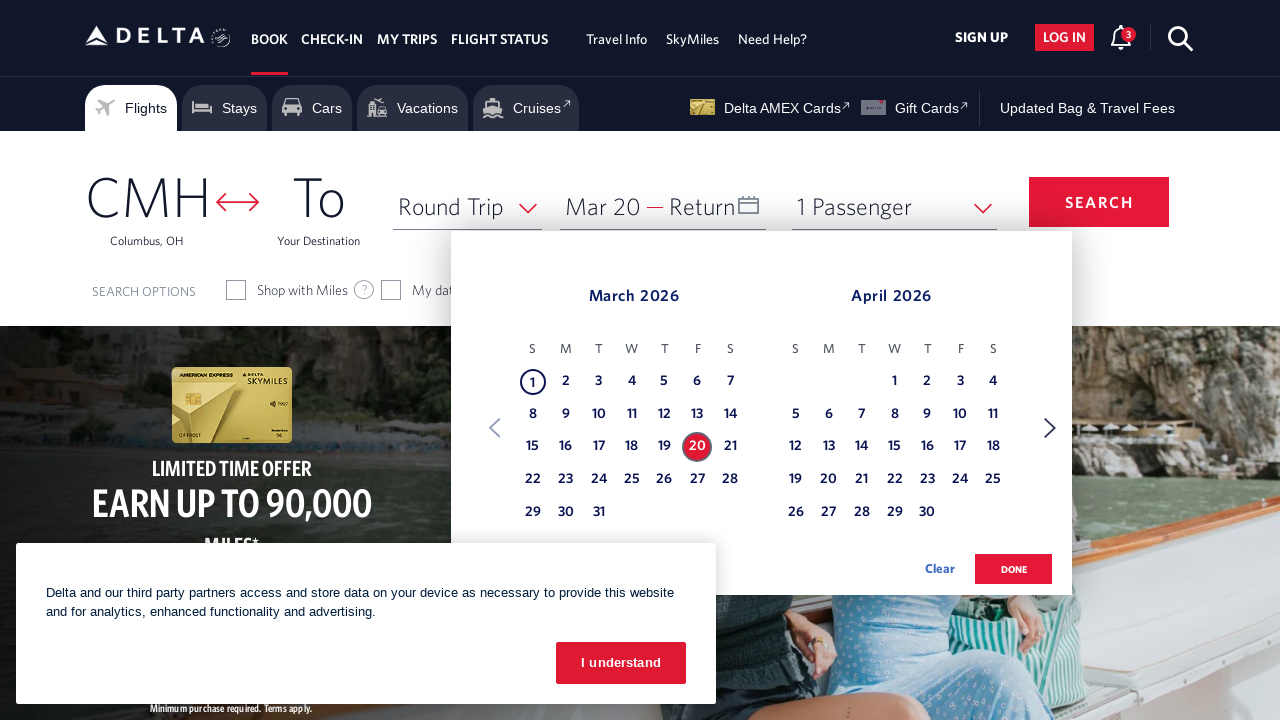

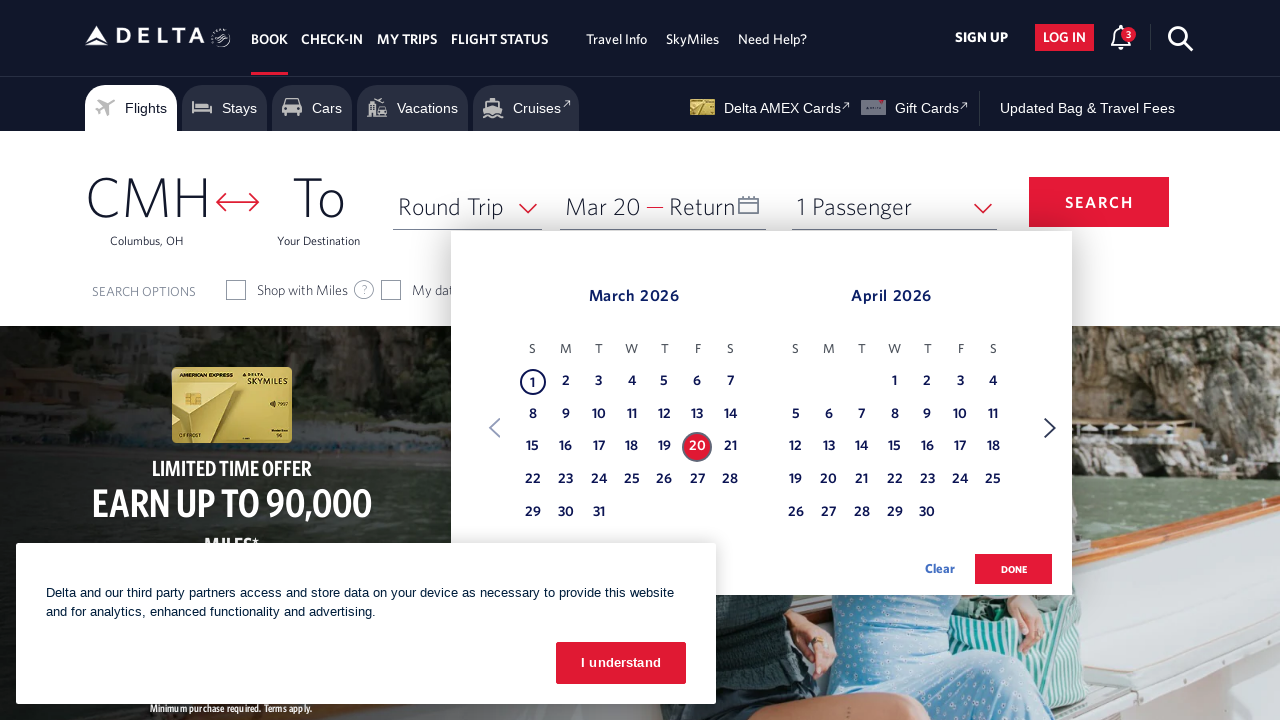